Navigates to a Brazilian real estate investment fund (KNRI11) page on Status Invest and verifies that the value elements are loaded and displayed on the page.

Starting URL: https://statusinvest.com.br/fundos-imobiliarios/knri11

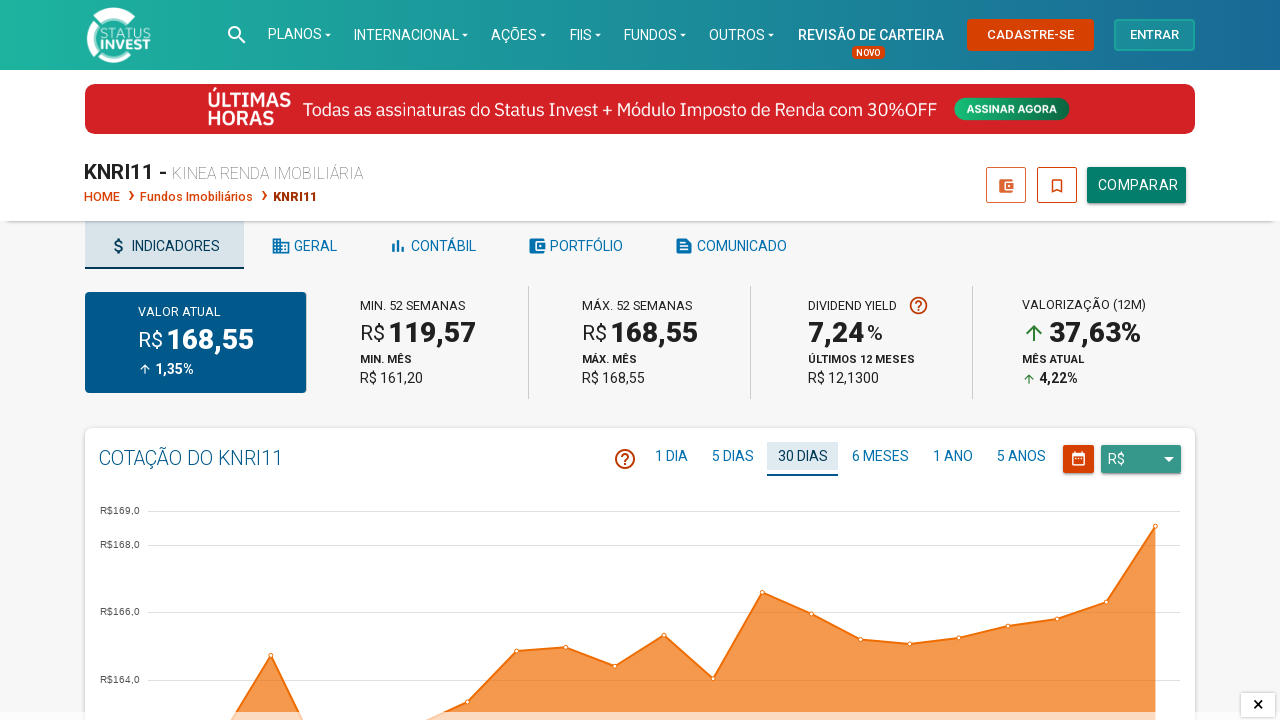

Waited for value elements to load on KNRI11 page
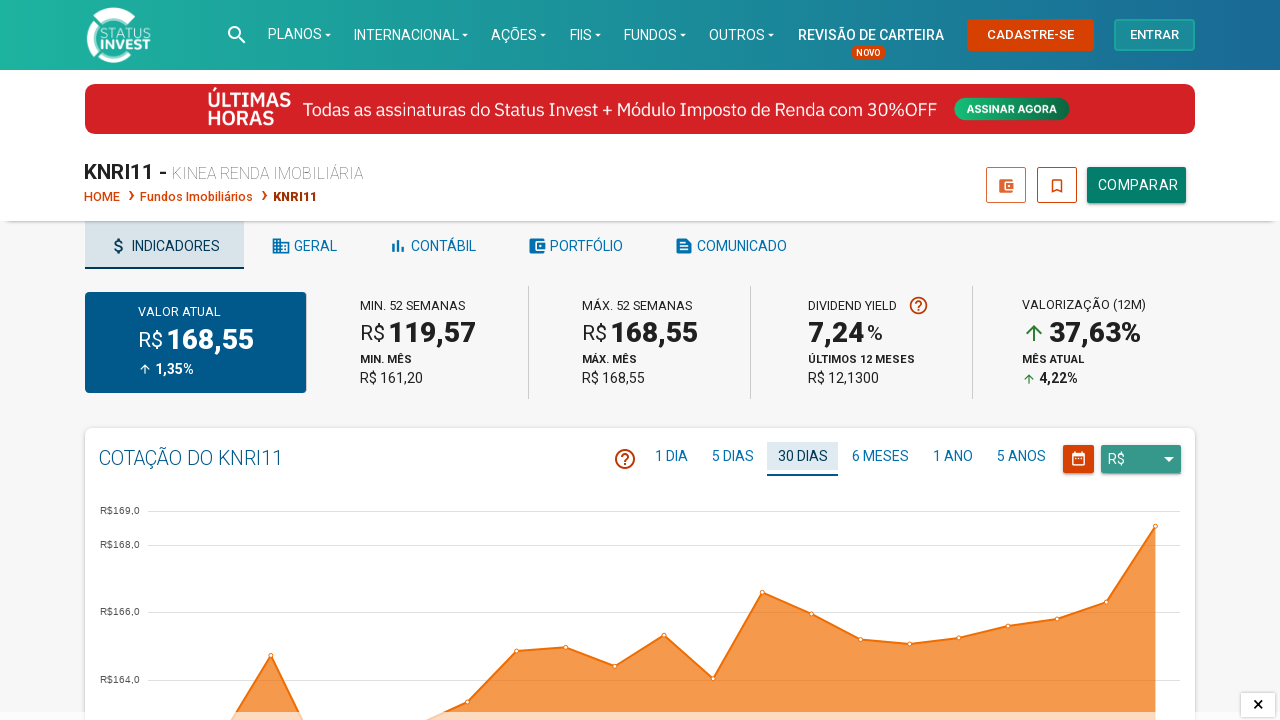

Verified that at least 4 value elements are displayed on the page
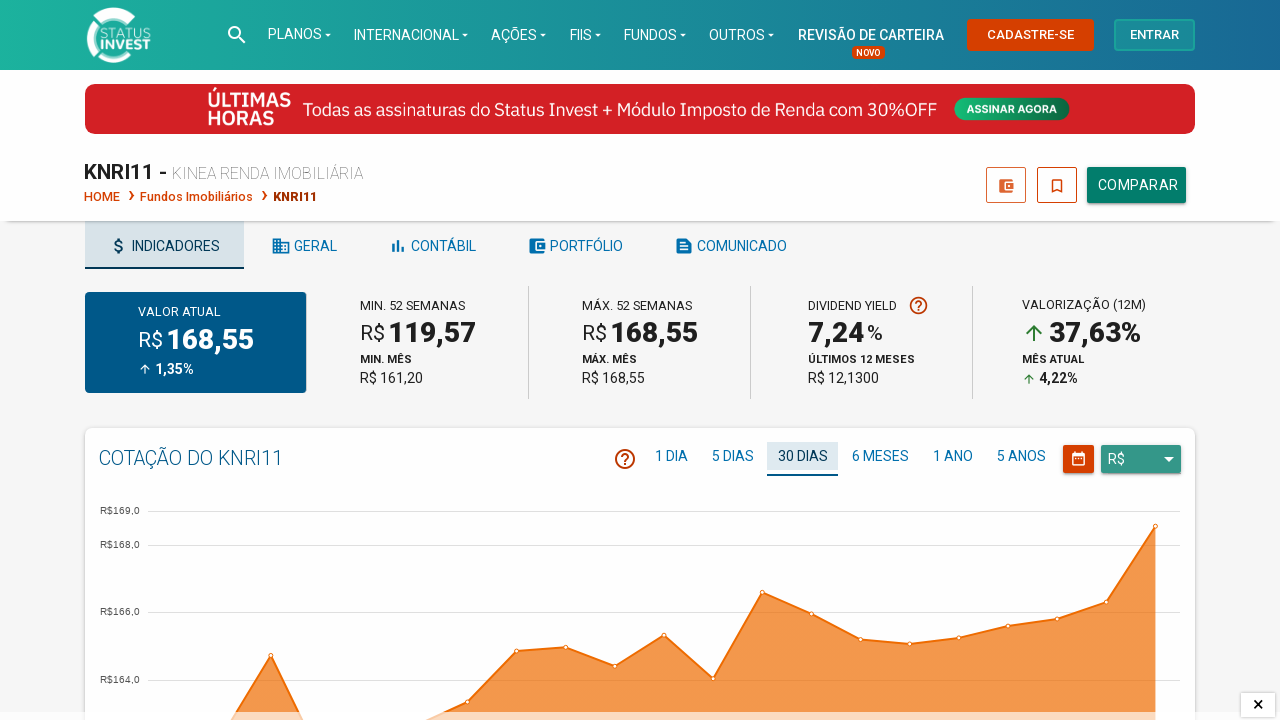

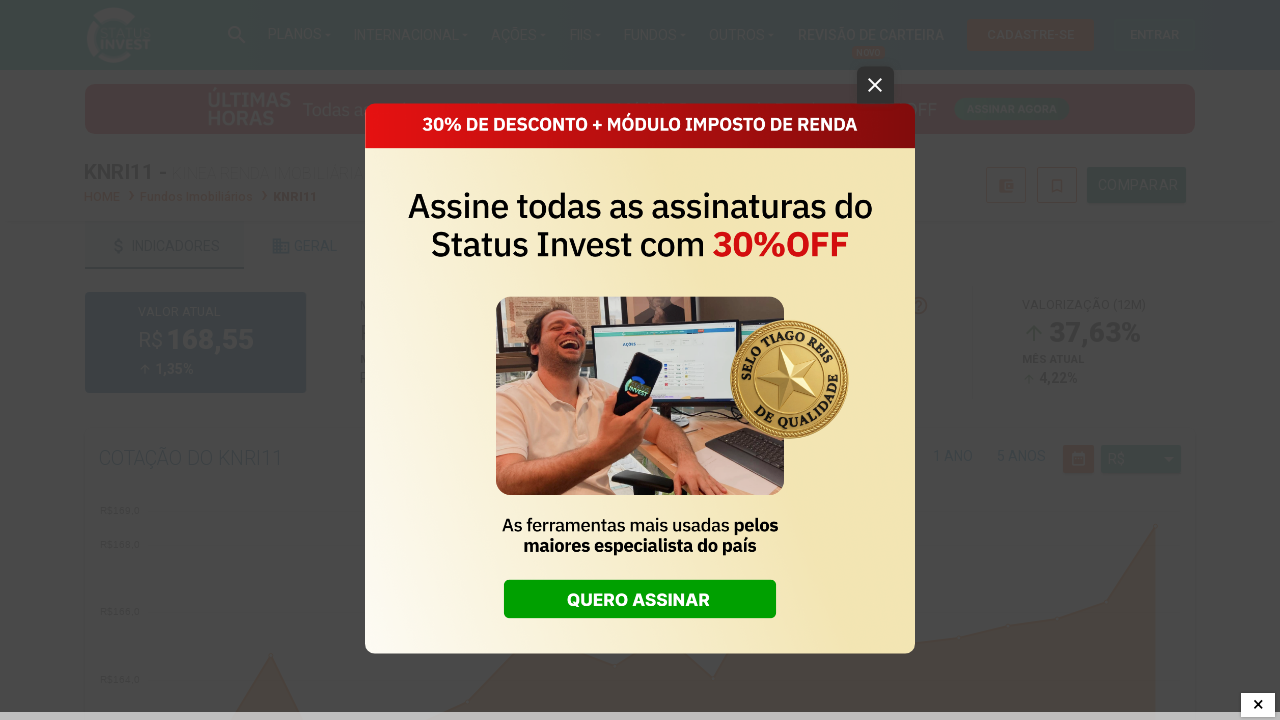